Tests the jQuery UI resizable widget by switching to the demo iframe and dragging the resize handle to resize the element

Starting URL: https://jqueryui.com/resizable

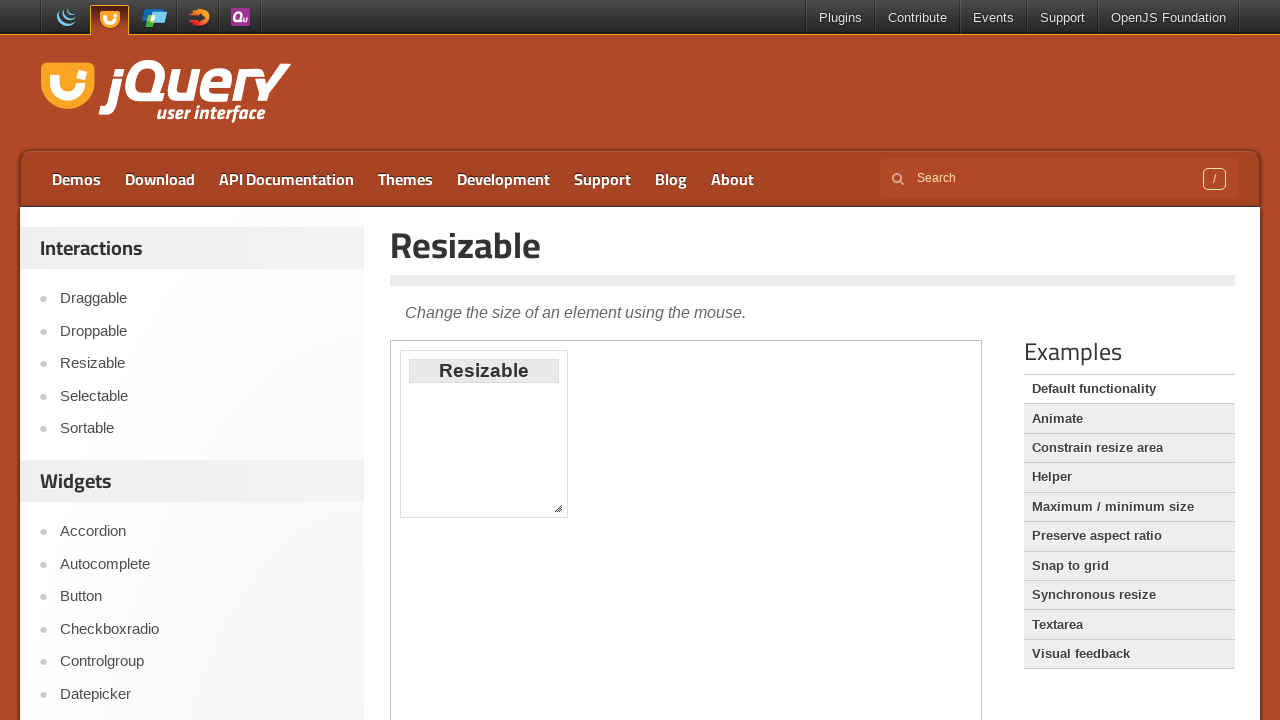

Located demo iframe
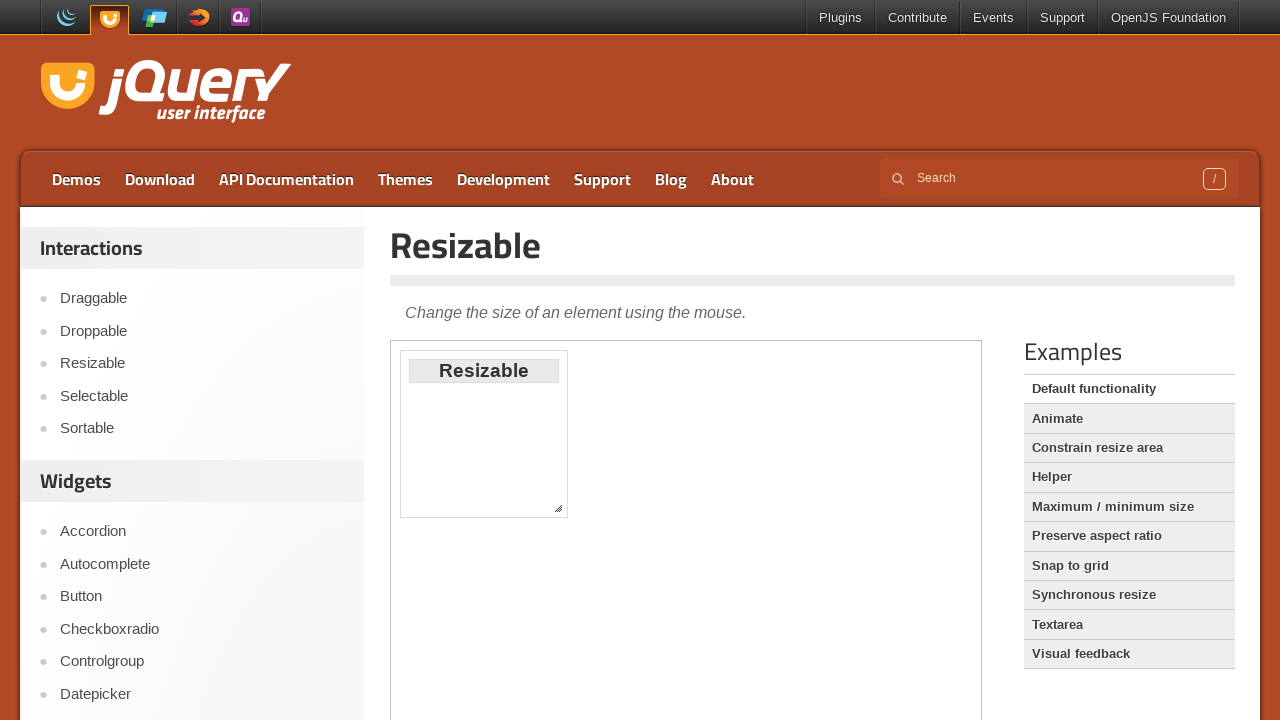

Located resize handle element within iframe
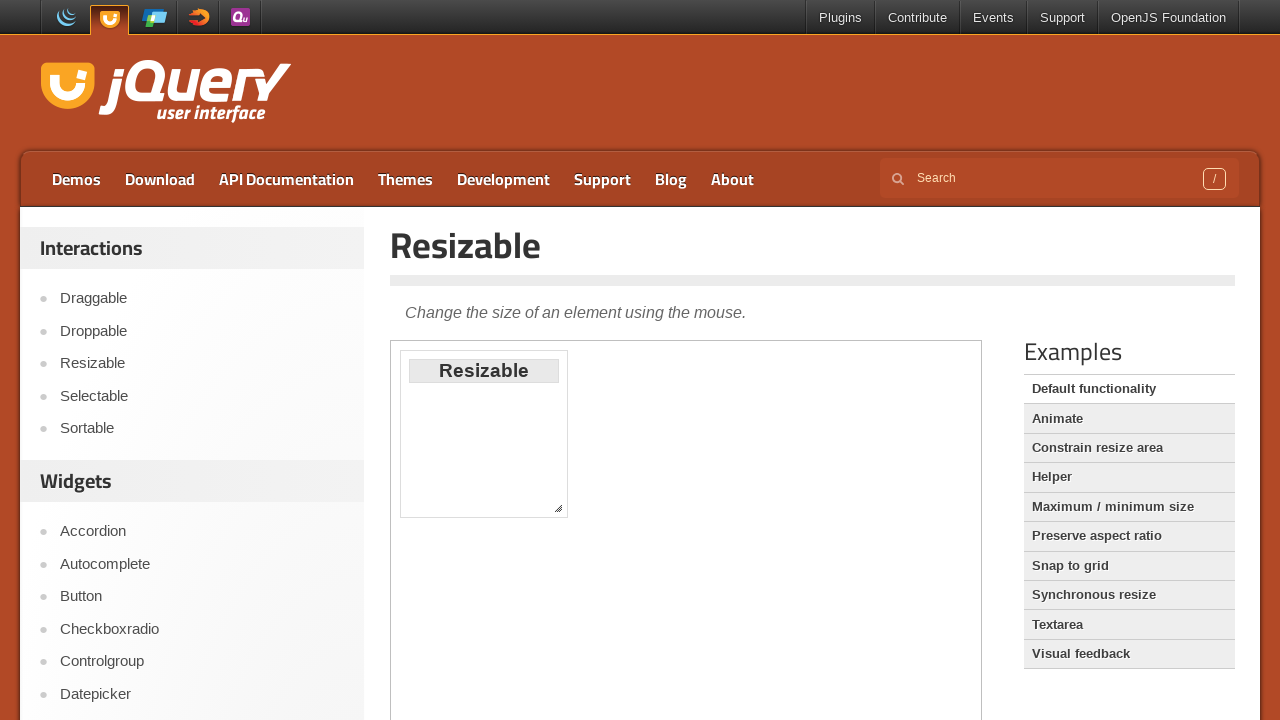

Retrieved bounding box of resize handle
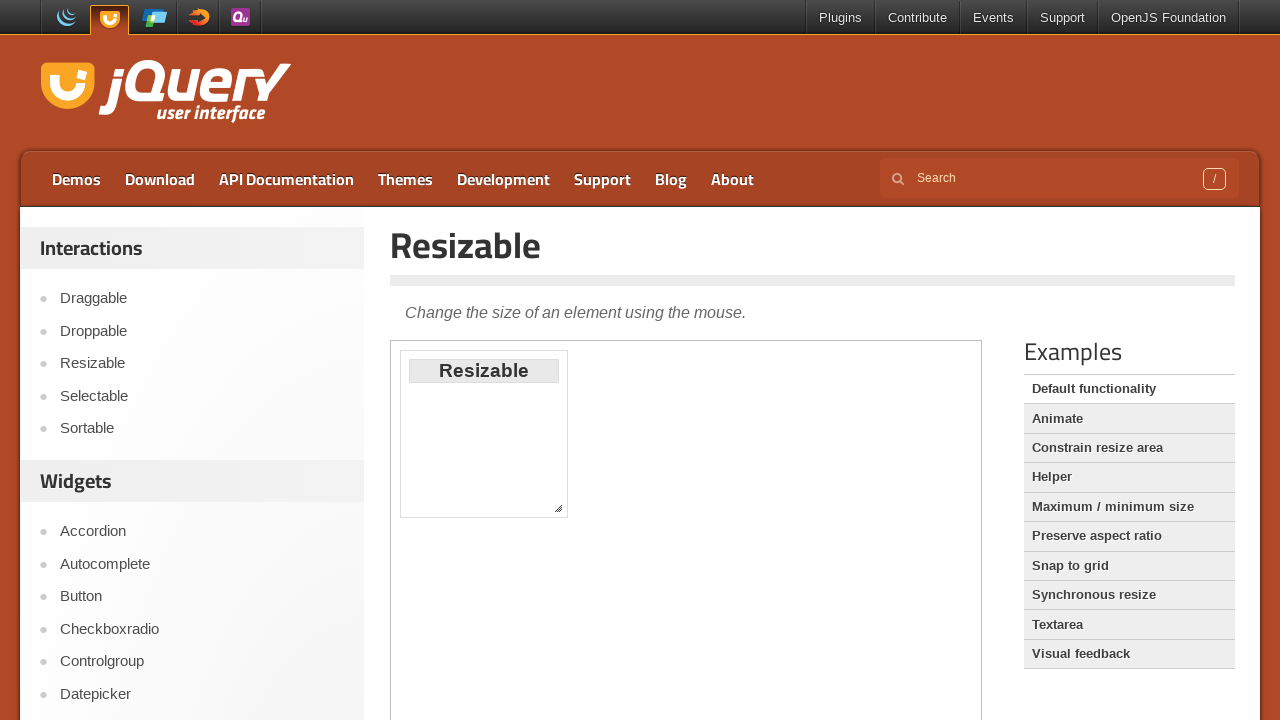

Moved mouse to center of resize handle at (558, 508)
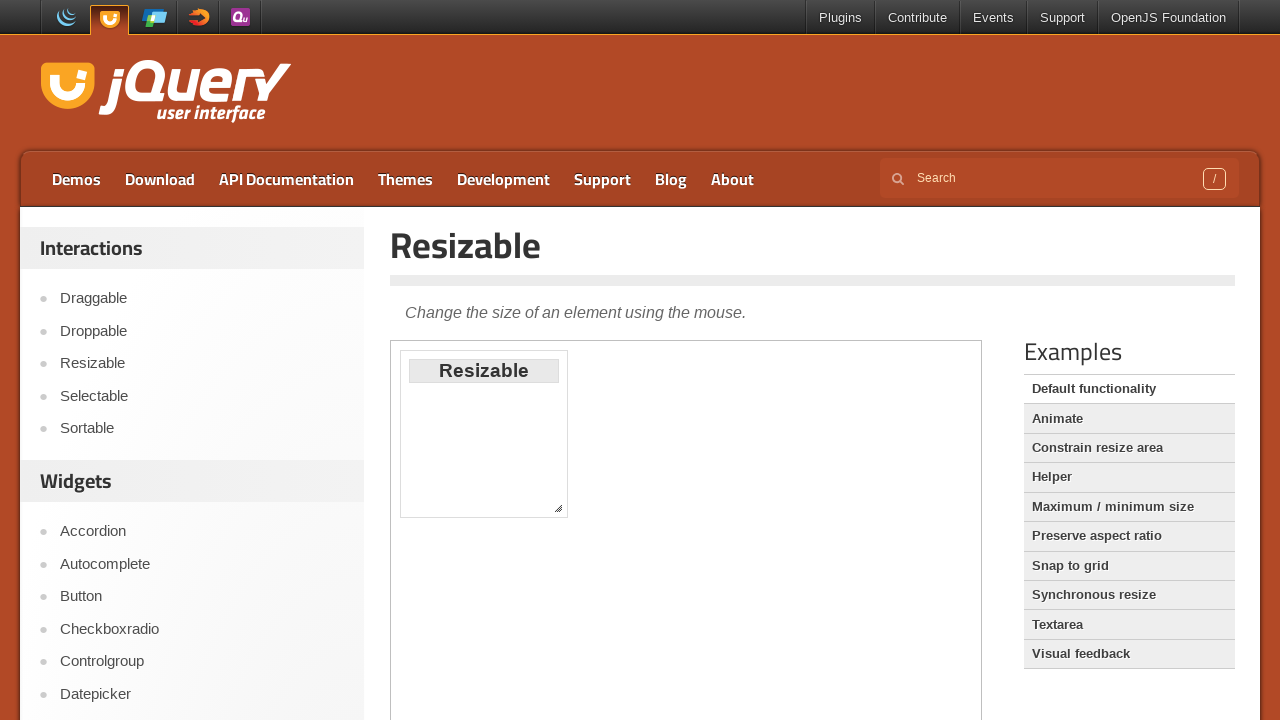

Pressed mouse button down on resize handle at (558, 508)
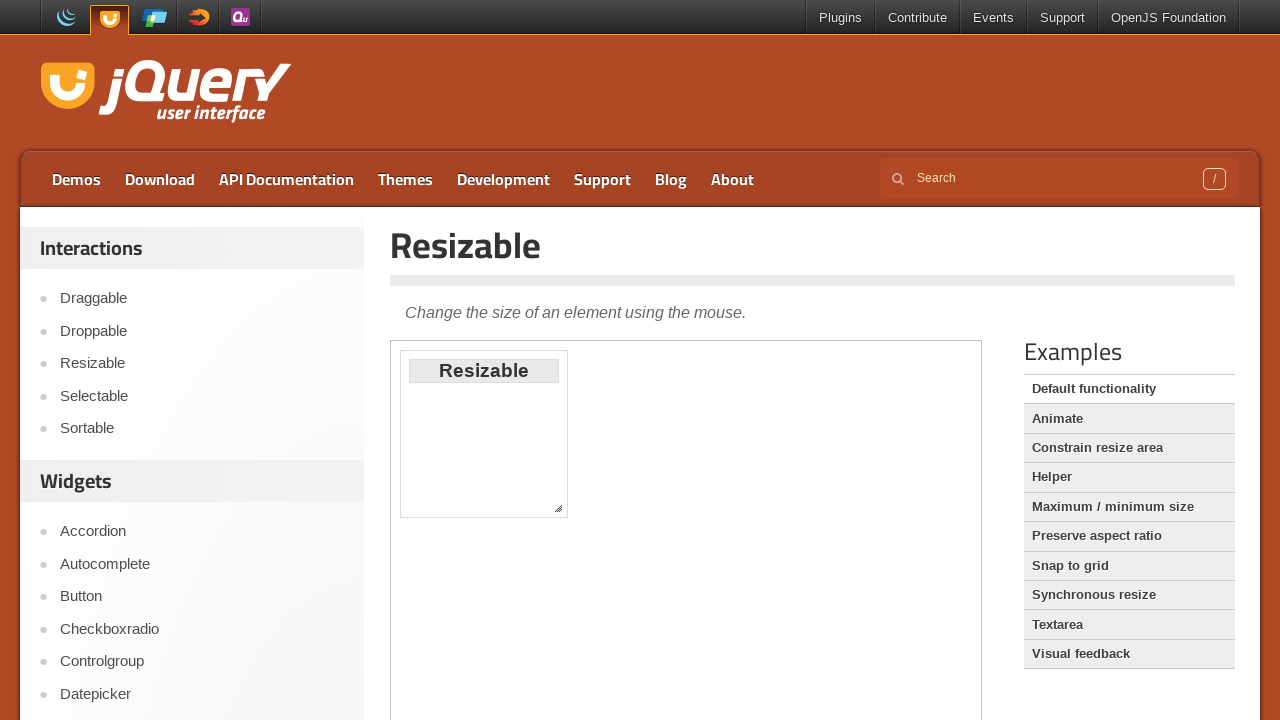

Dragged resize handle 200px right and 10px down at (758, 518)
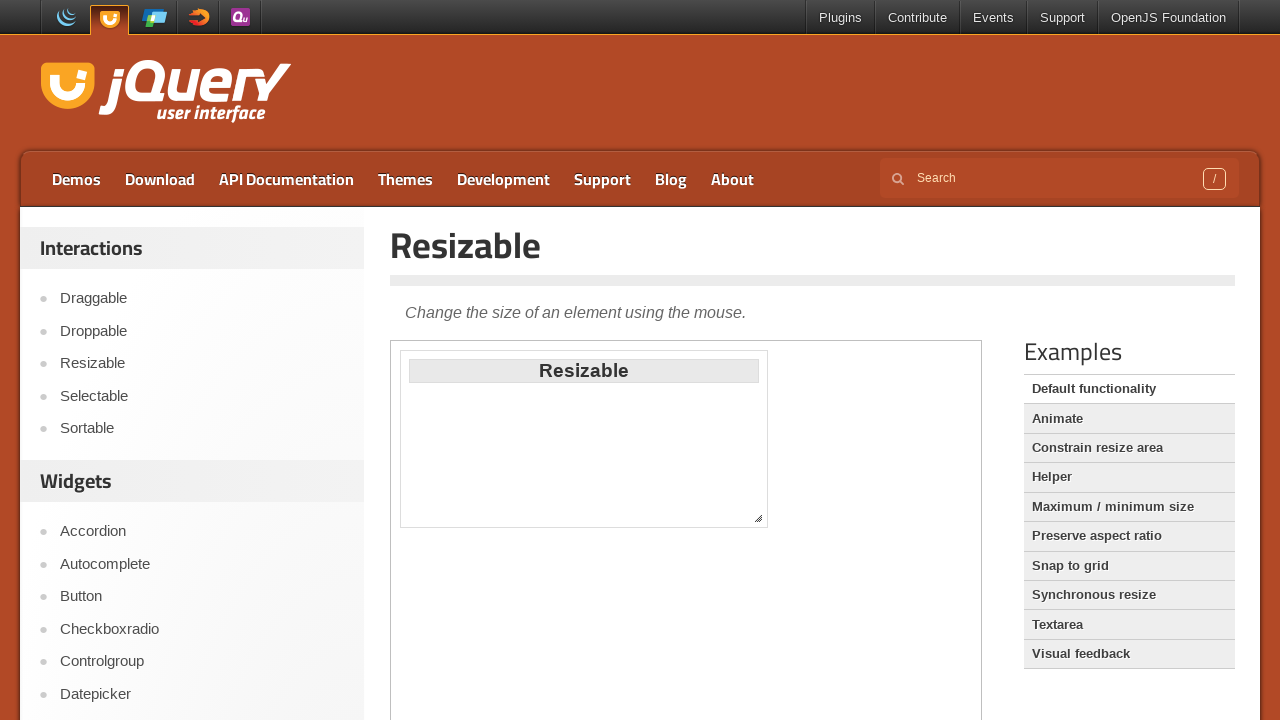

Released mouse button to complete resize at (758, 518)
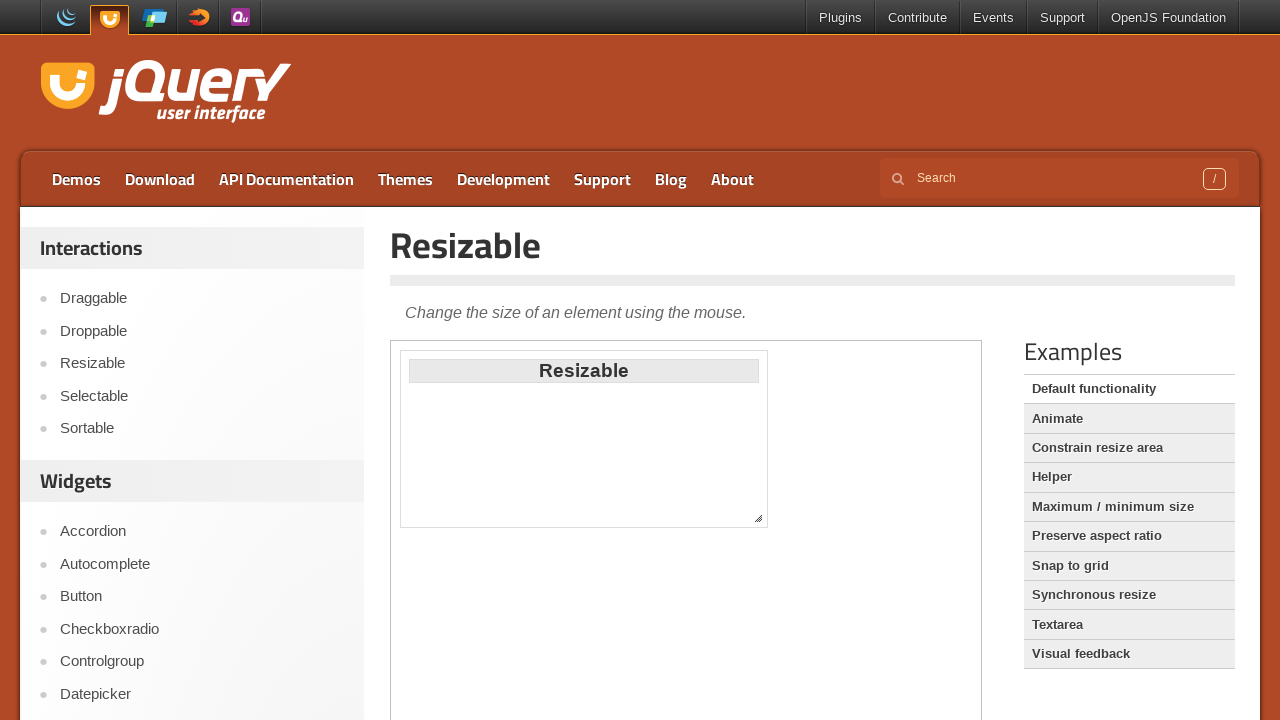

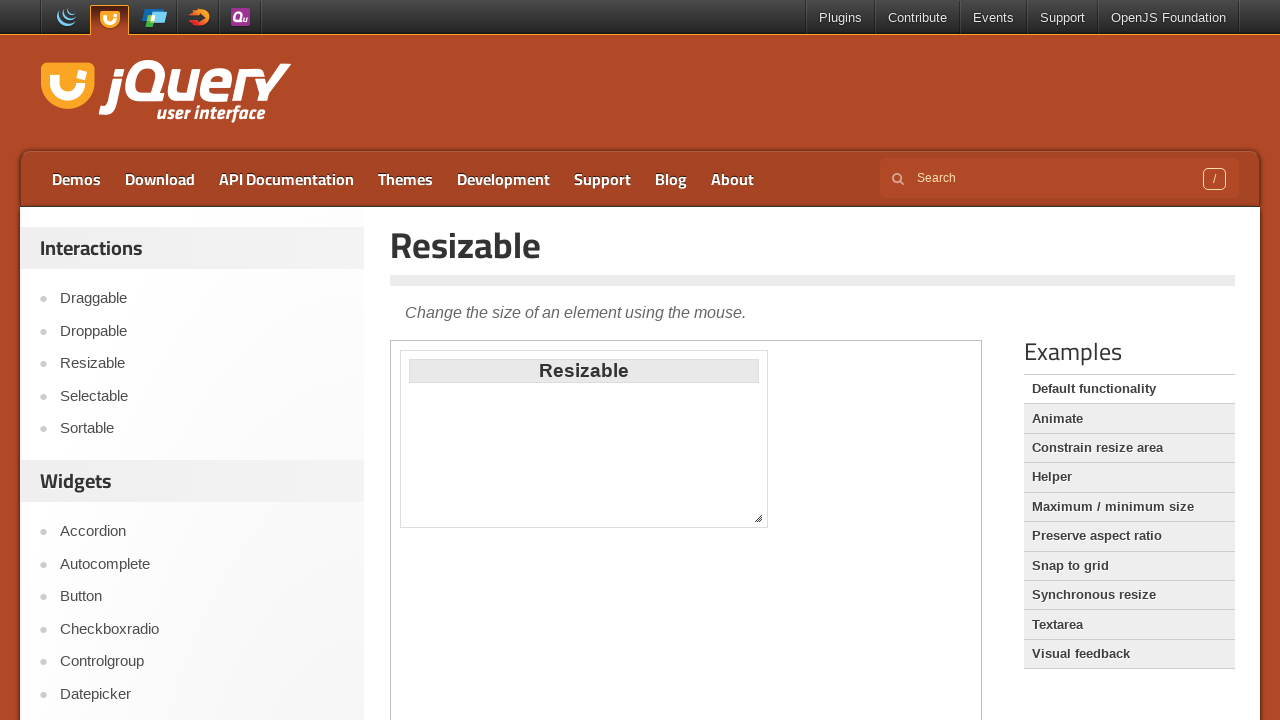